Navigates to the Selenium documentation website

Starting URL: https://selenium.dev/

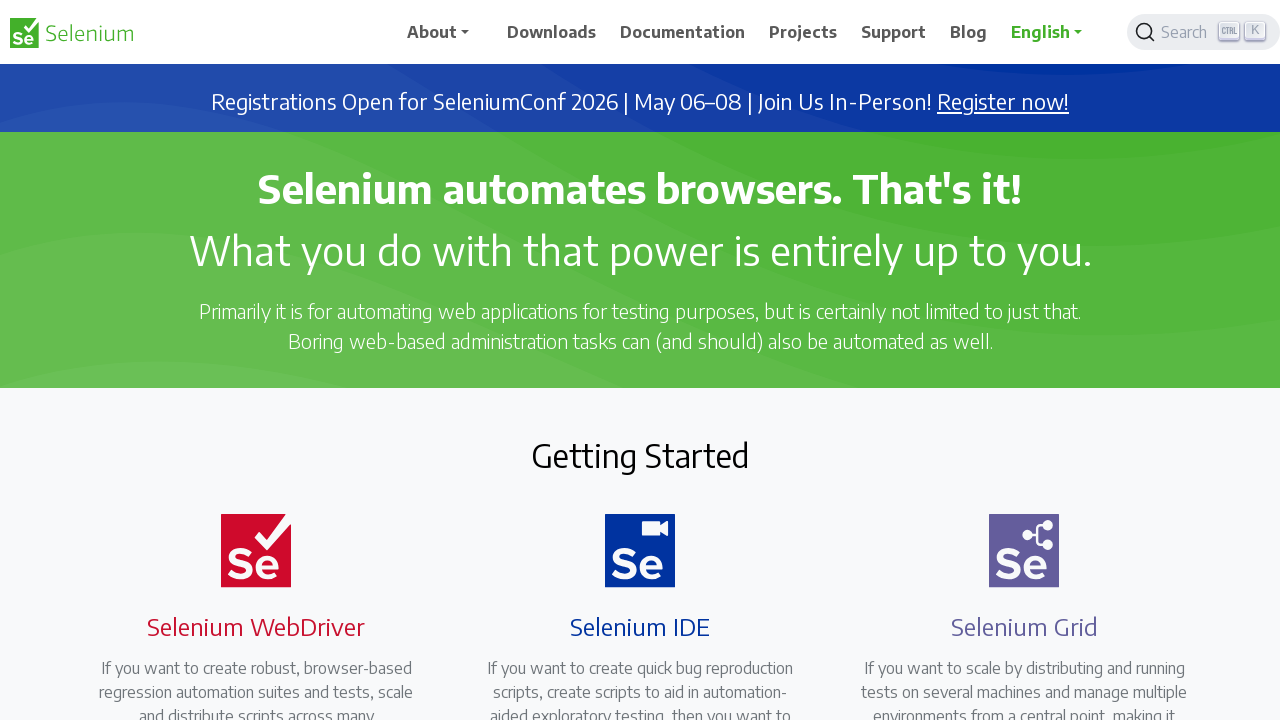

Navigated to Selenium documentation website at https://selenium.dev/
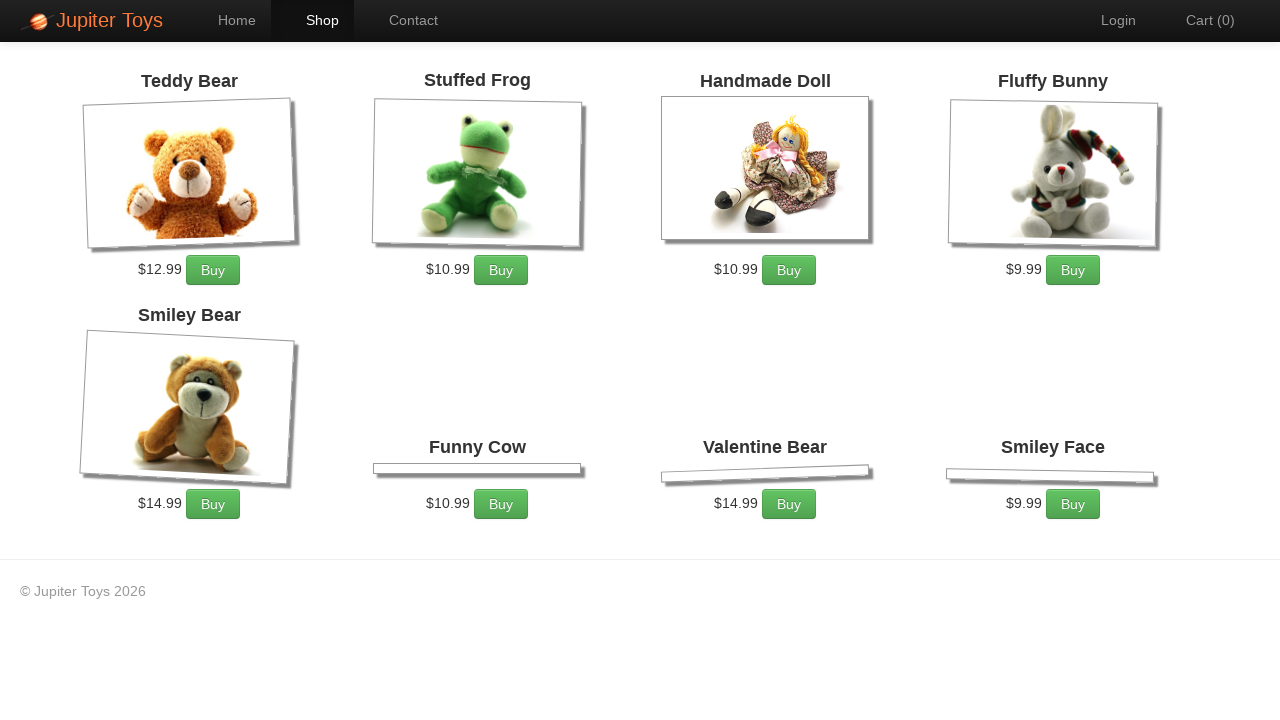

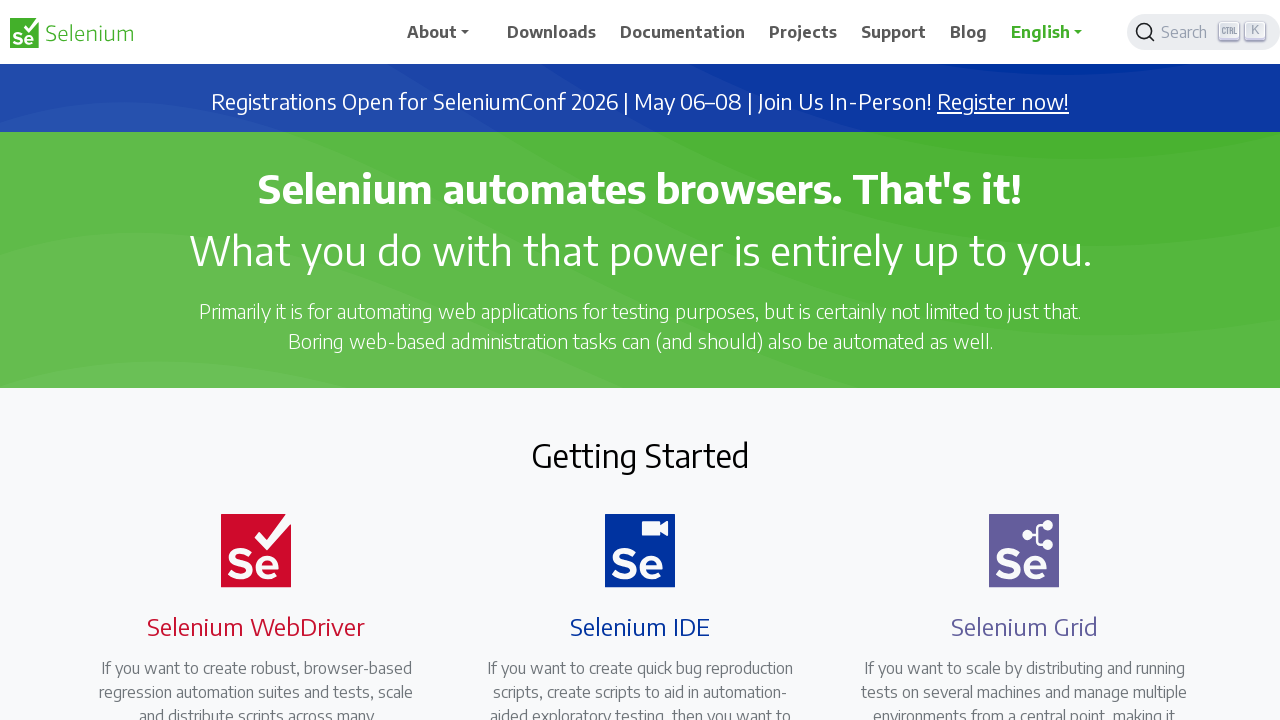